Tests the add/remove elements functionality by clicking the Add Element button to create a Delete button, verifying its visibility, then clicking Delete and verifying the page heading is still visible

Starting URL: https://the-internet.herokuapp.com/add_remove_elements/

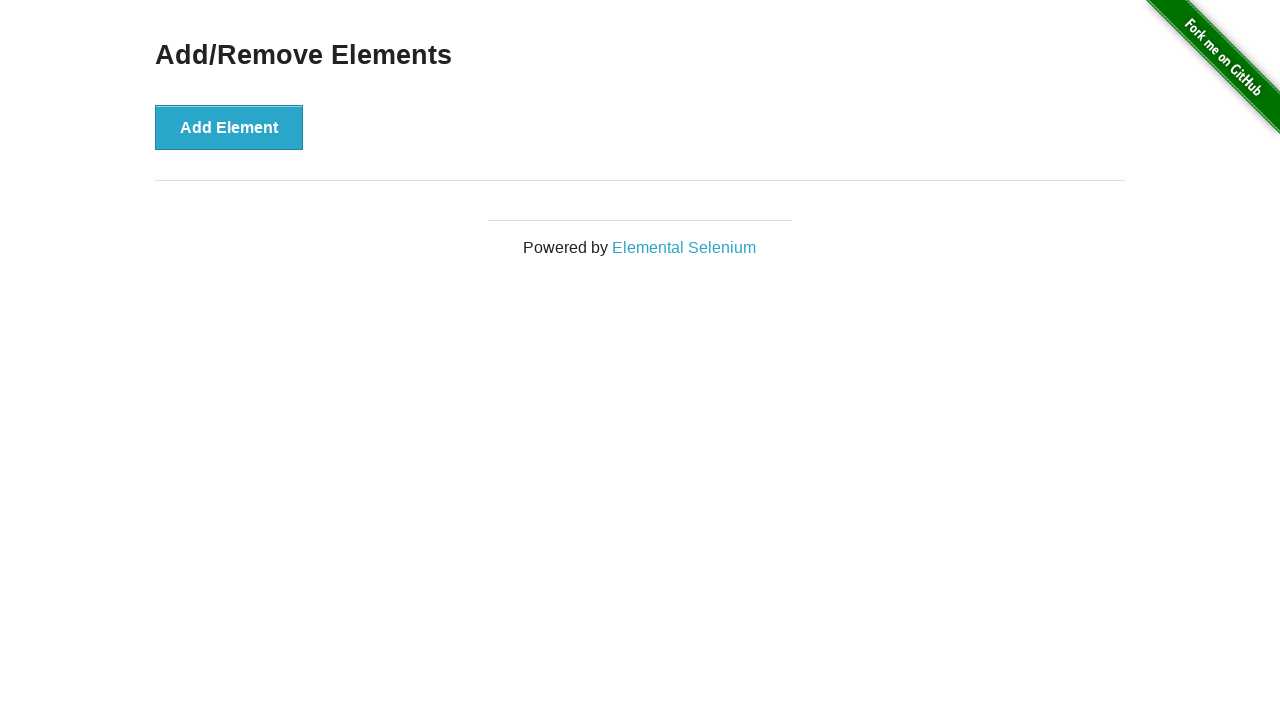

Clicked Add Element button to create a Delete button at (229, 127) on button:has-text('Add Element')
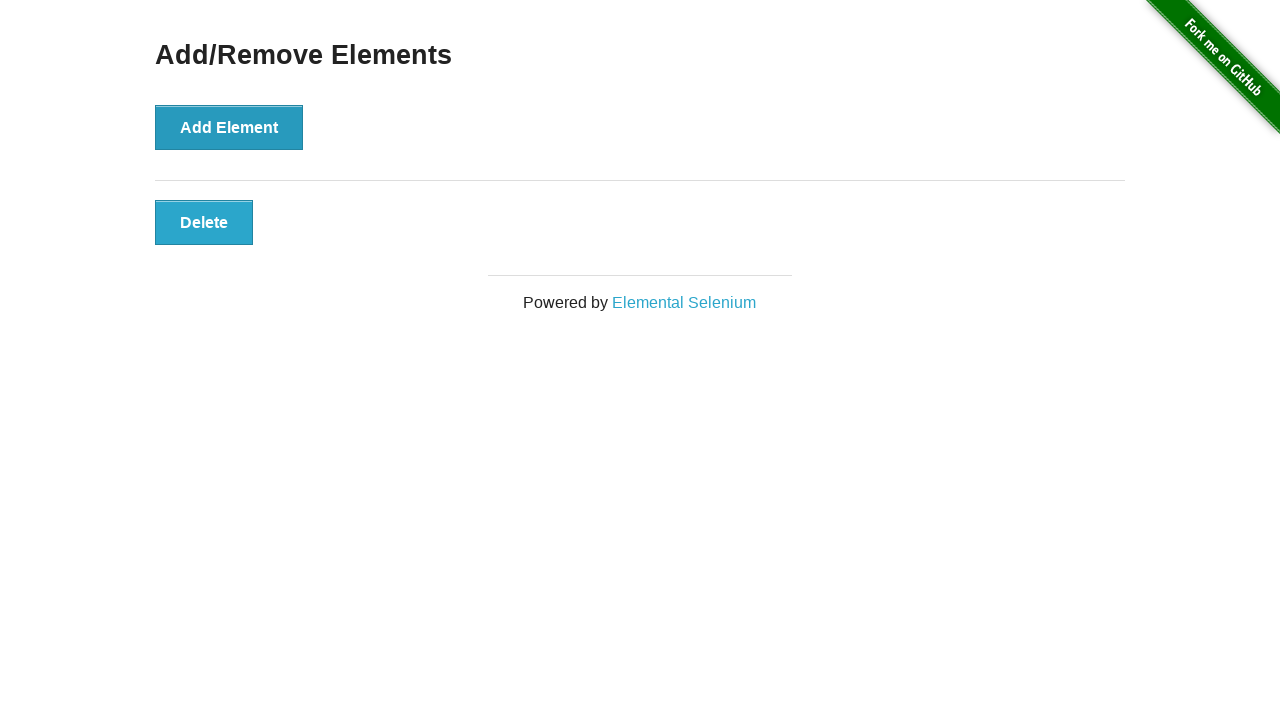

Located the Delete button element
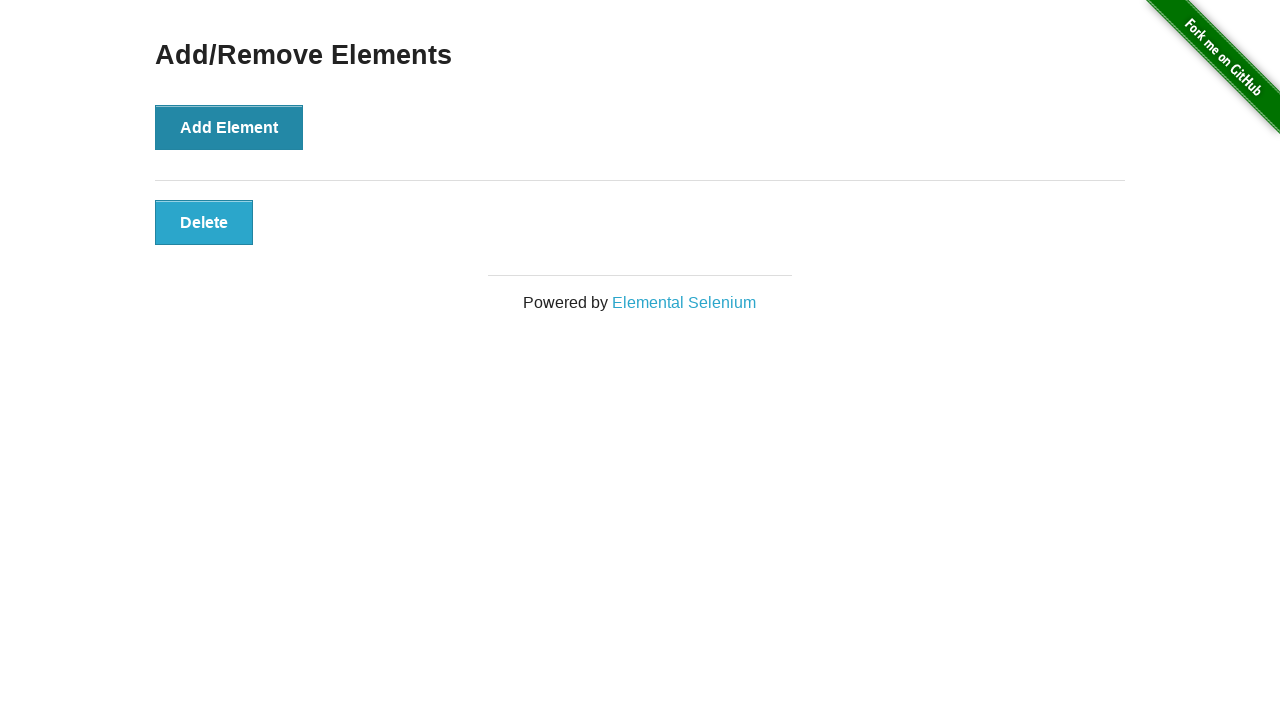

Verified Delete button is visible
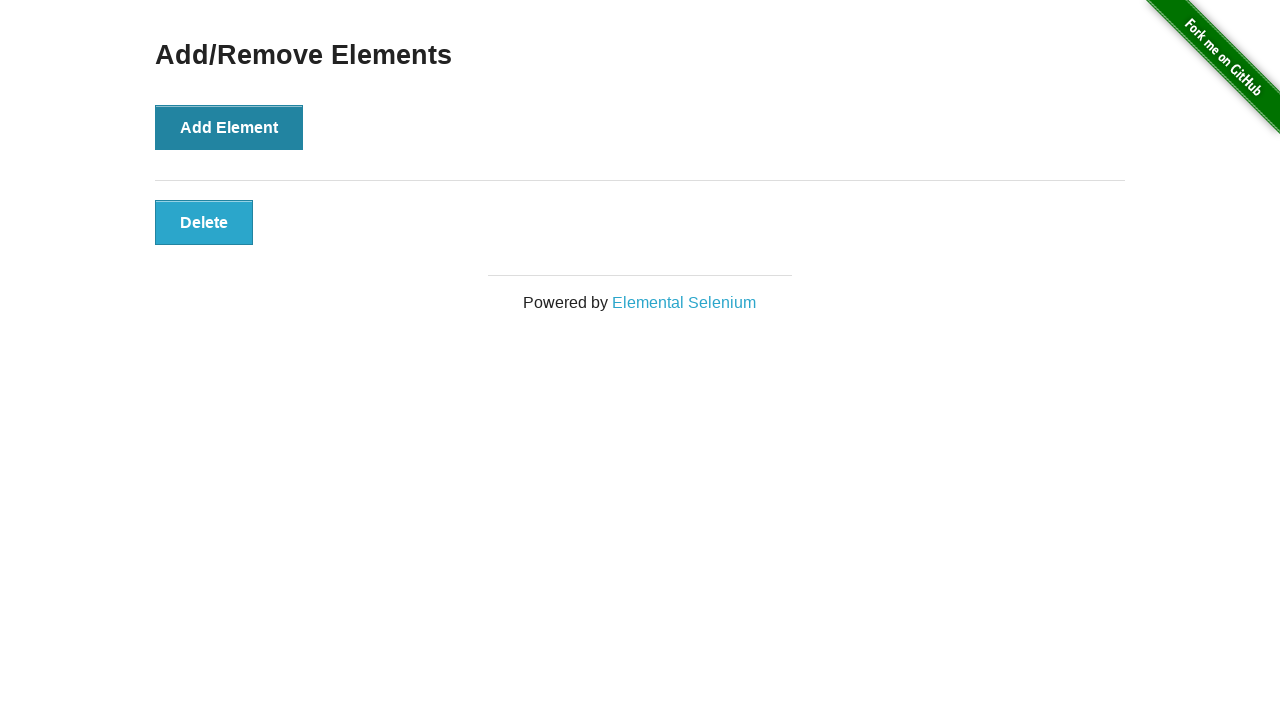

Clicked the Delete button at (204, 222) on button.added-manually
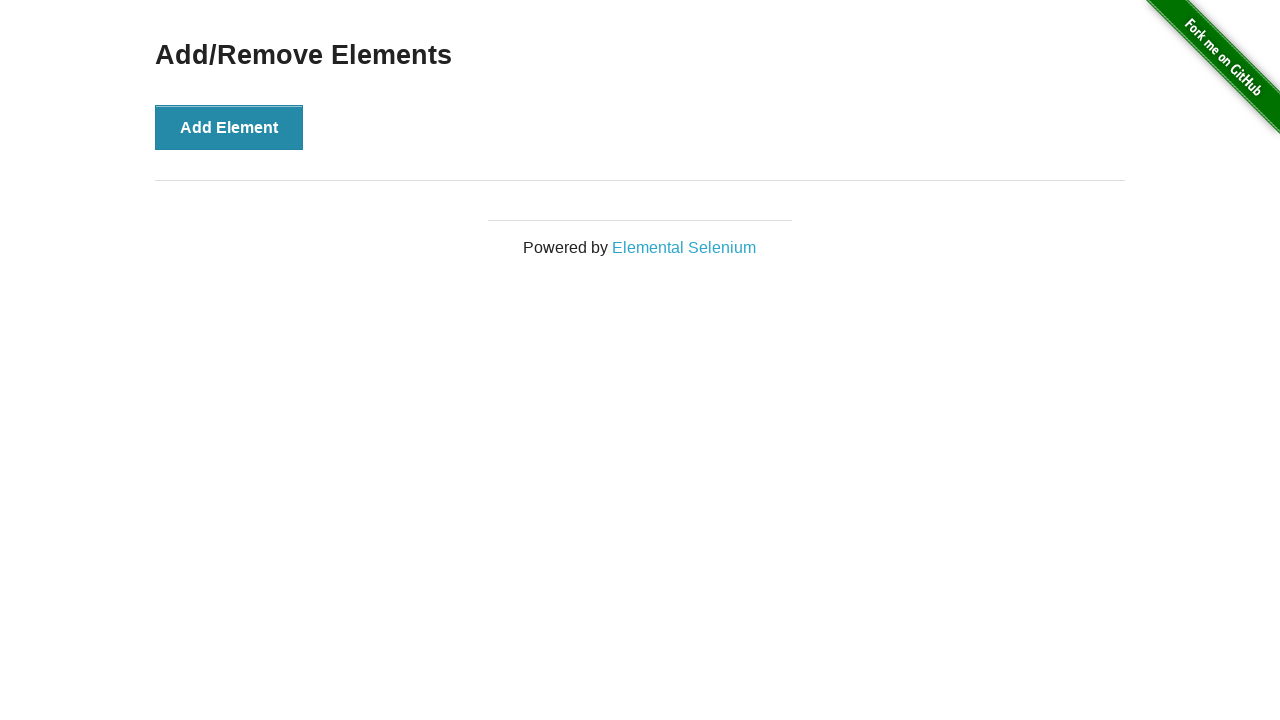

Located the Add/Remove Elements heading
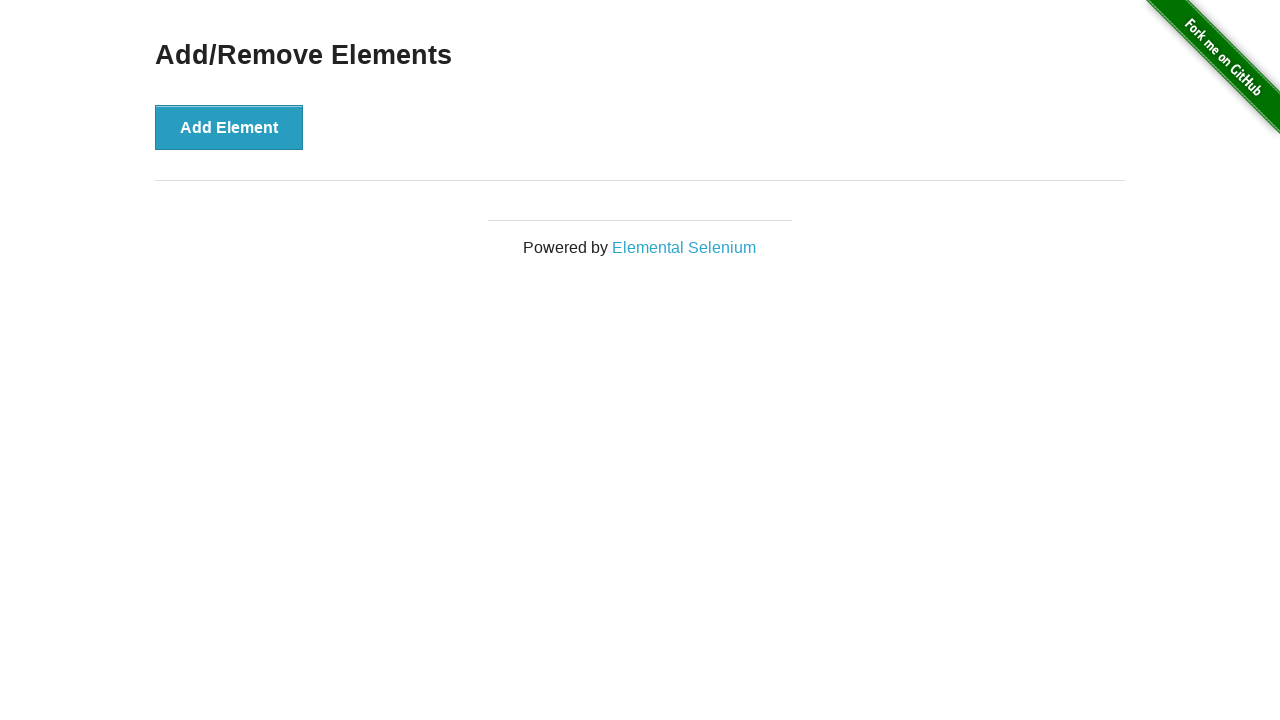

Verified Add/Remove Elements heading is still visible
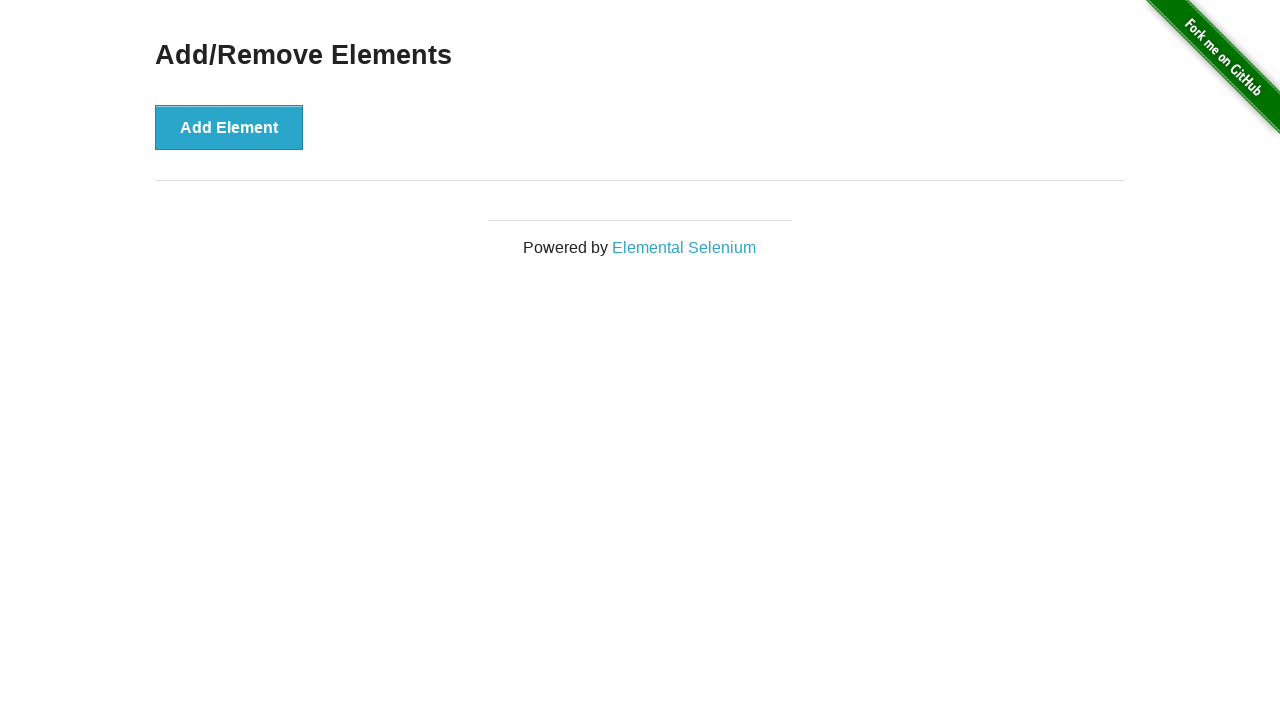

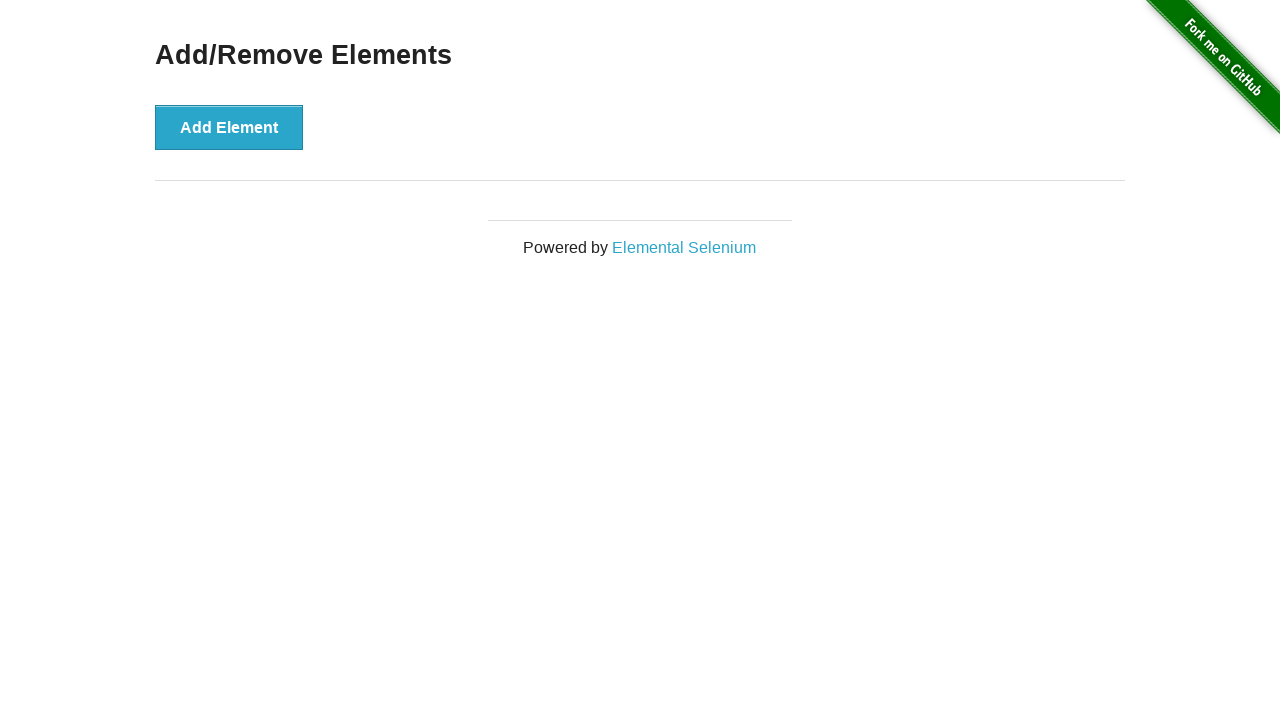